Tests registration form validation when password is too short (less than 6 characters)

Starting URL: https://alada.vn/tai-khoan/dang-ky.html

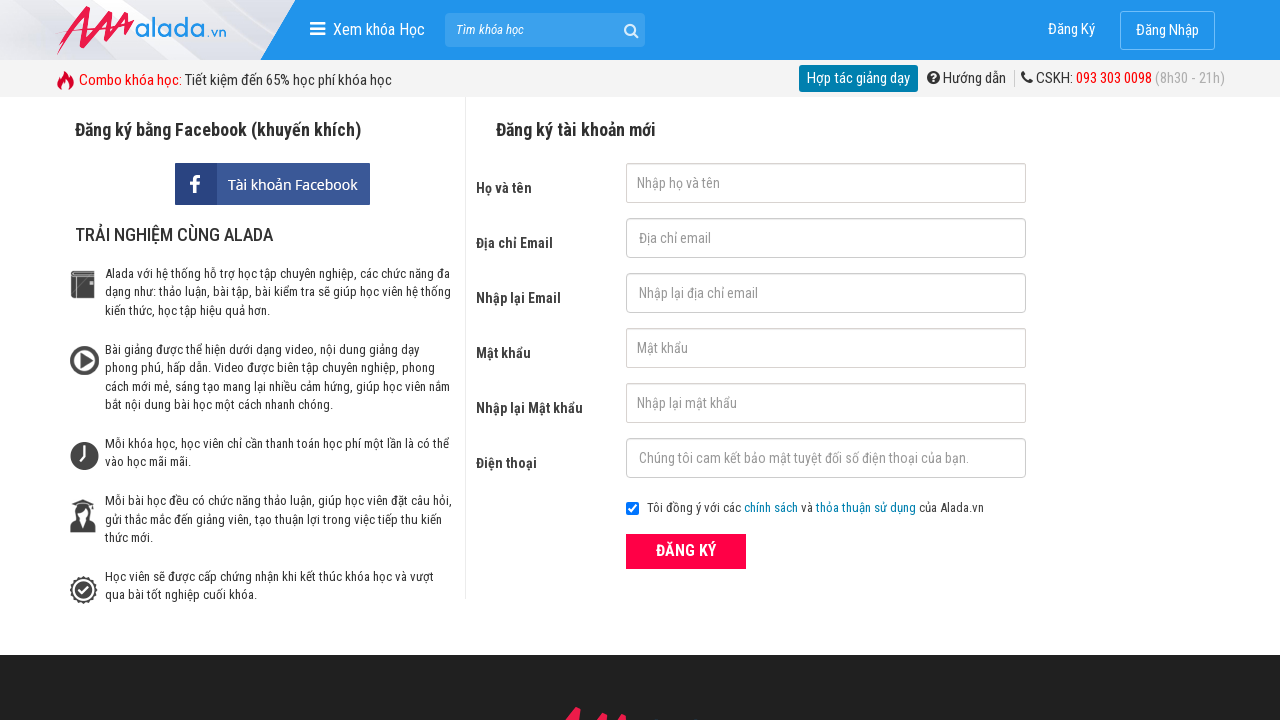

Filled first name field with 'John Wick' on #txtFirstname
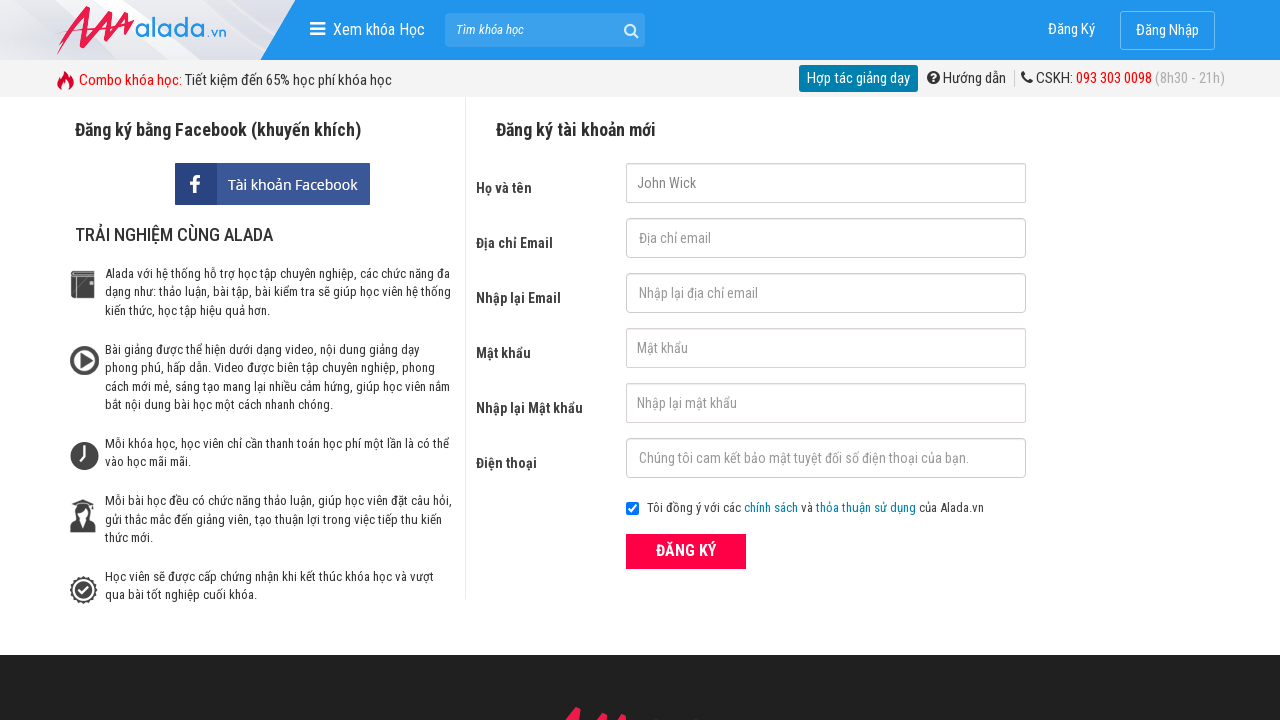

Filled email field with 'John@wick.com' on #txtEmail
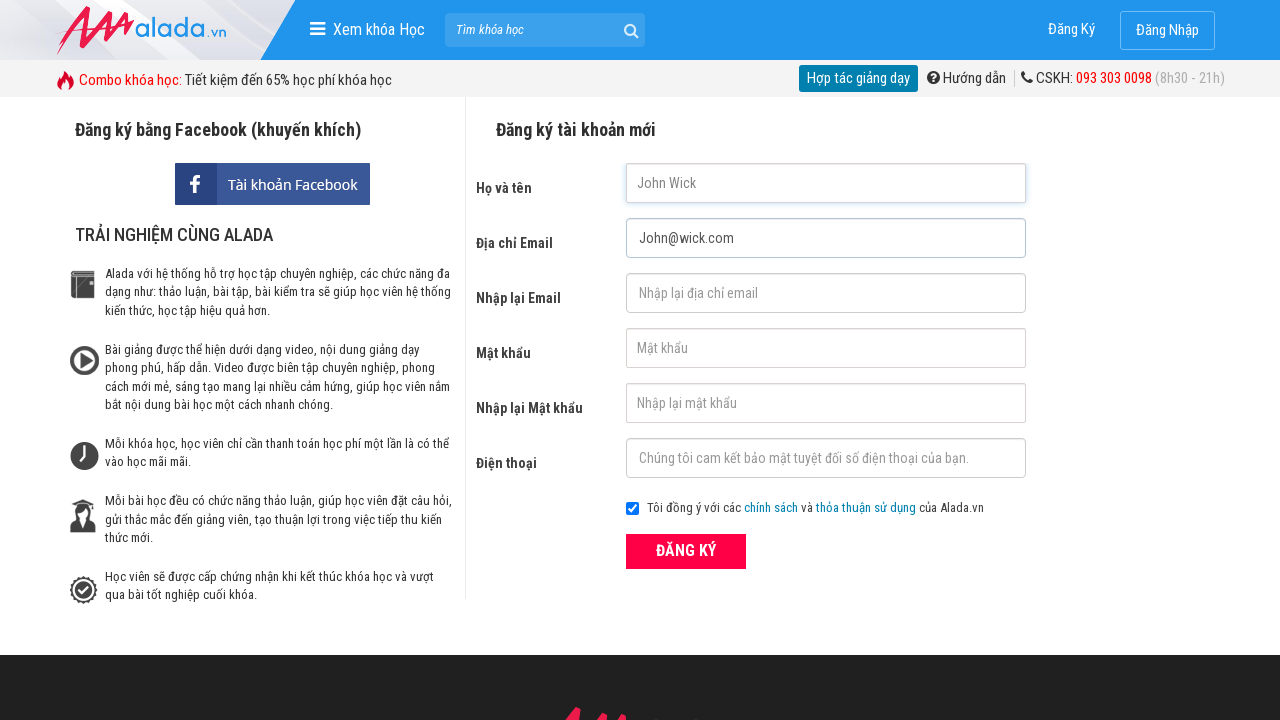

Filled confirm email field with 'John@wick.com' on #txtCEmail
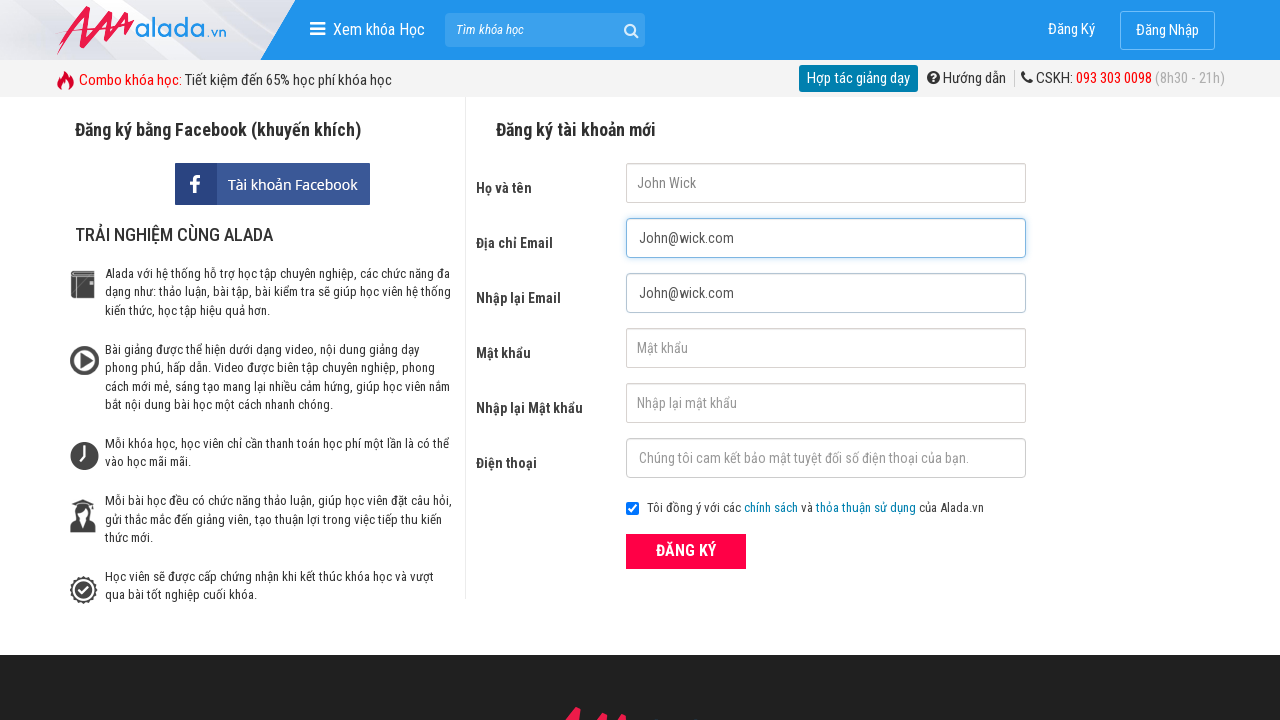

Filled password field with '123' (less than 6 characters) on #txtPassword
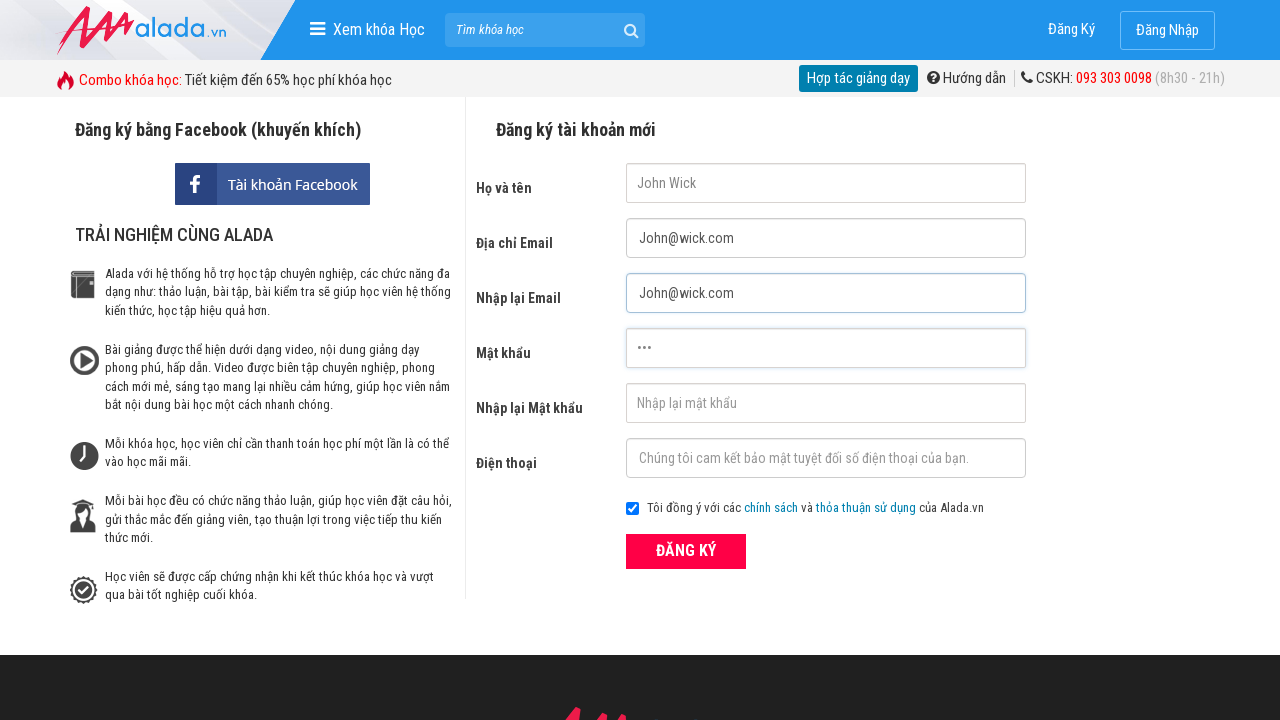

Filled confirm password field with '123' on #txtCPassword
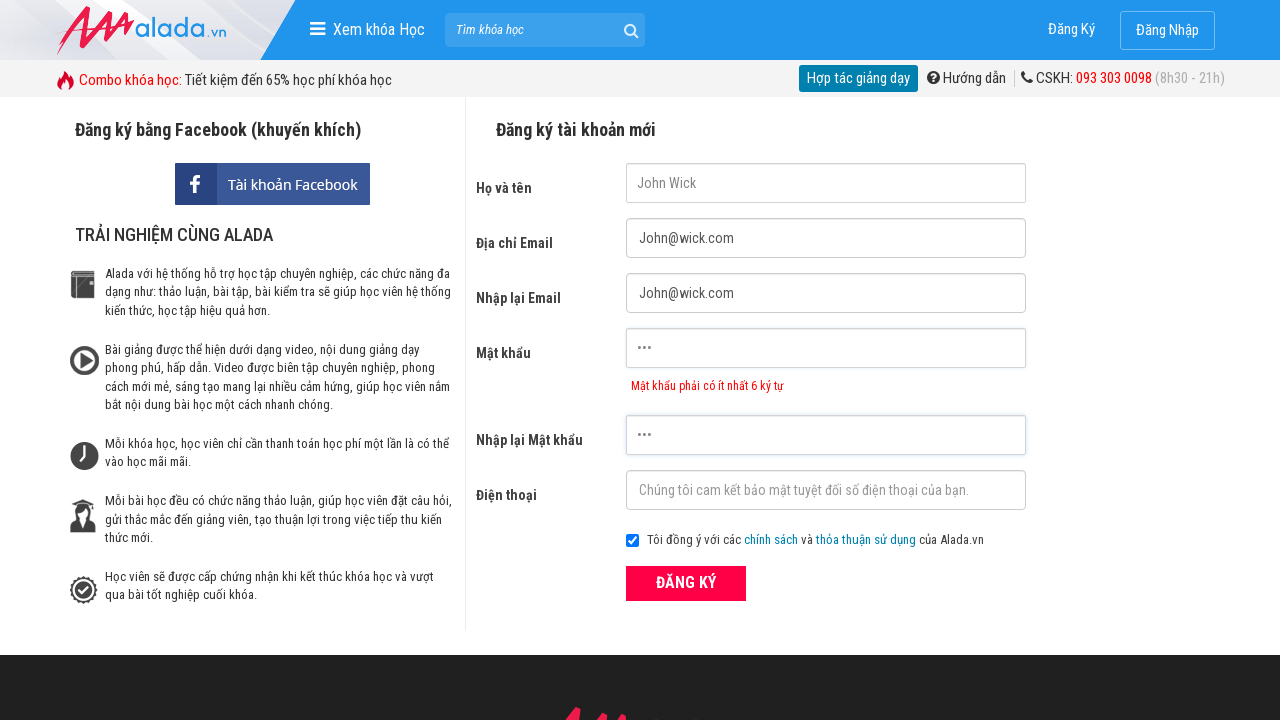

Filled phone field with '09484588485' on #txtPhone
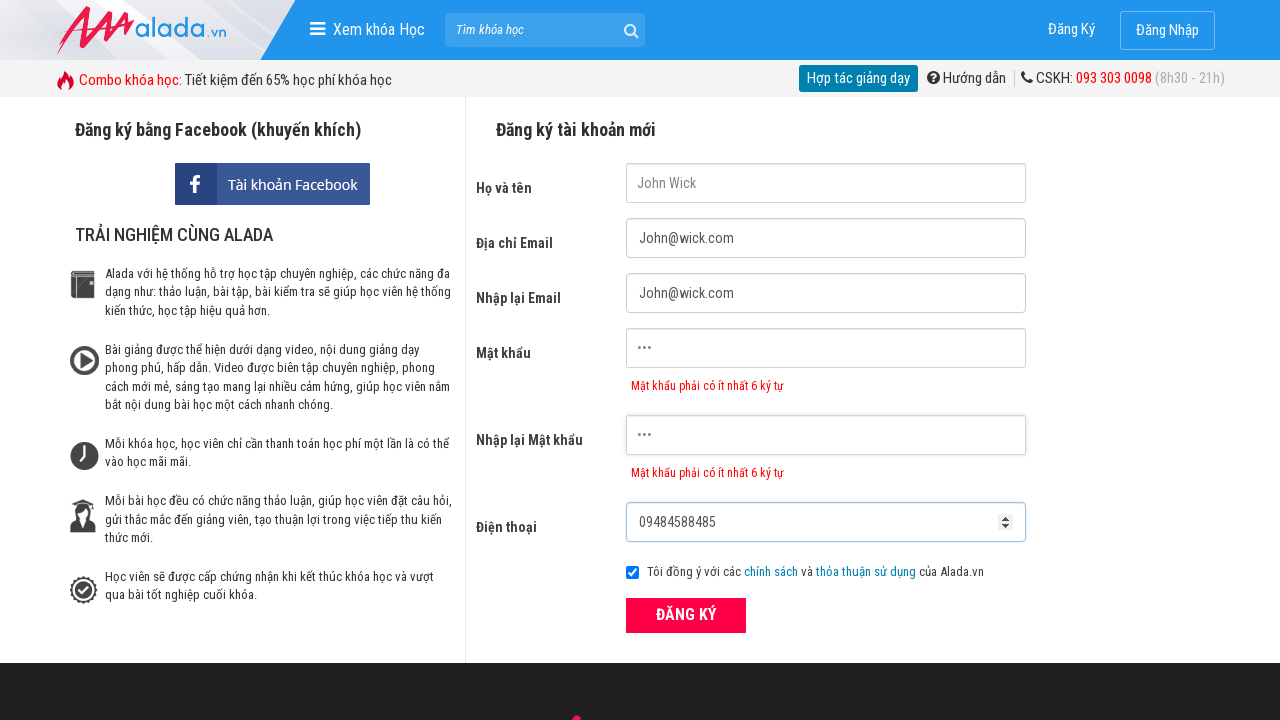

Clicked ĐĂNG KÝ (Register) button to submit registration form at (686, 615) on xpath=//form[@id='frmLogin']//button[text()='ĐĂNG KÝ']
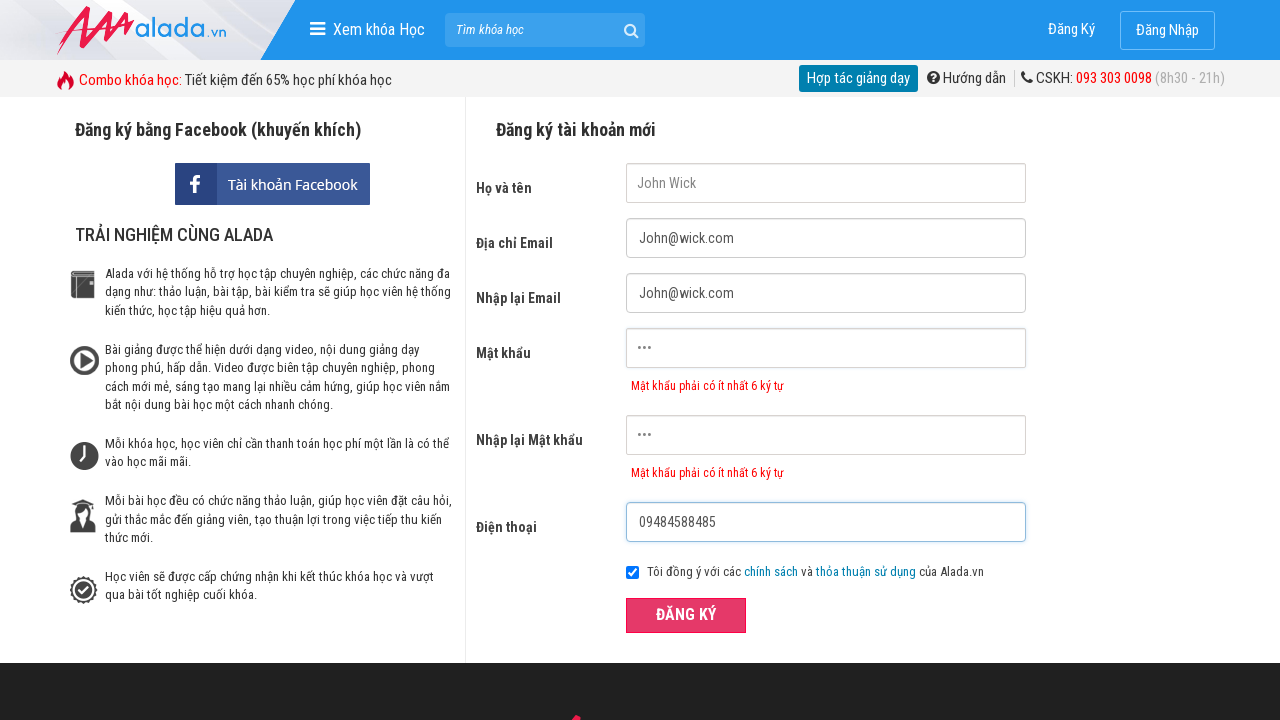

Password error message appeared validating that password is too short
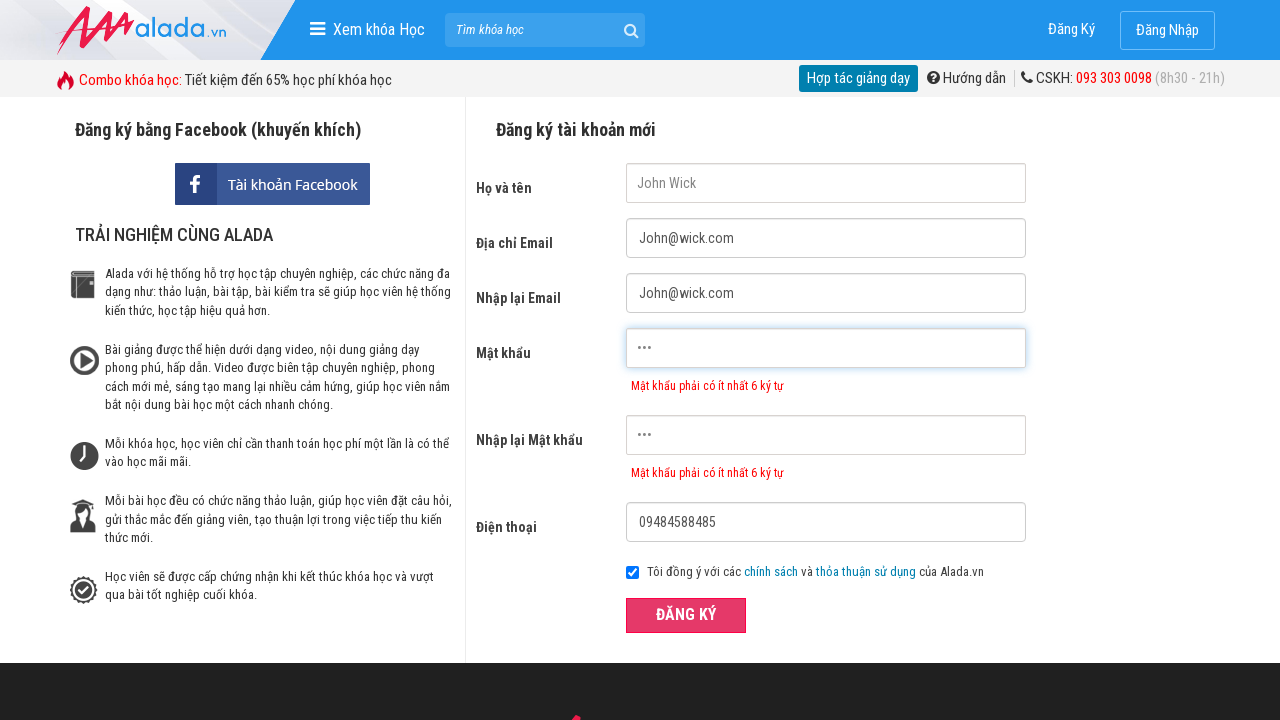

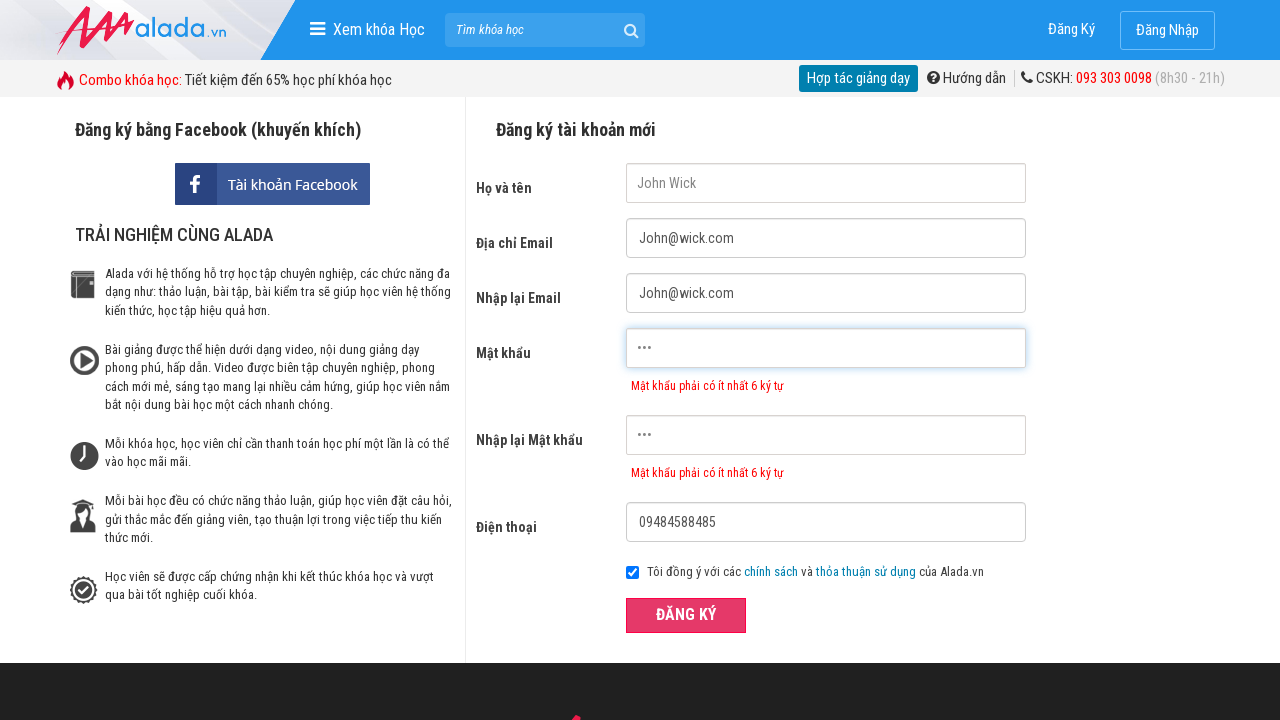